Tests basic subtraction operation by calculating 5 - 1 and verifying the result equals 4

Starting URL: https://testsheepnz.github.io/BasicCalculator.html

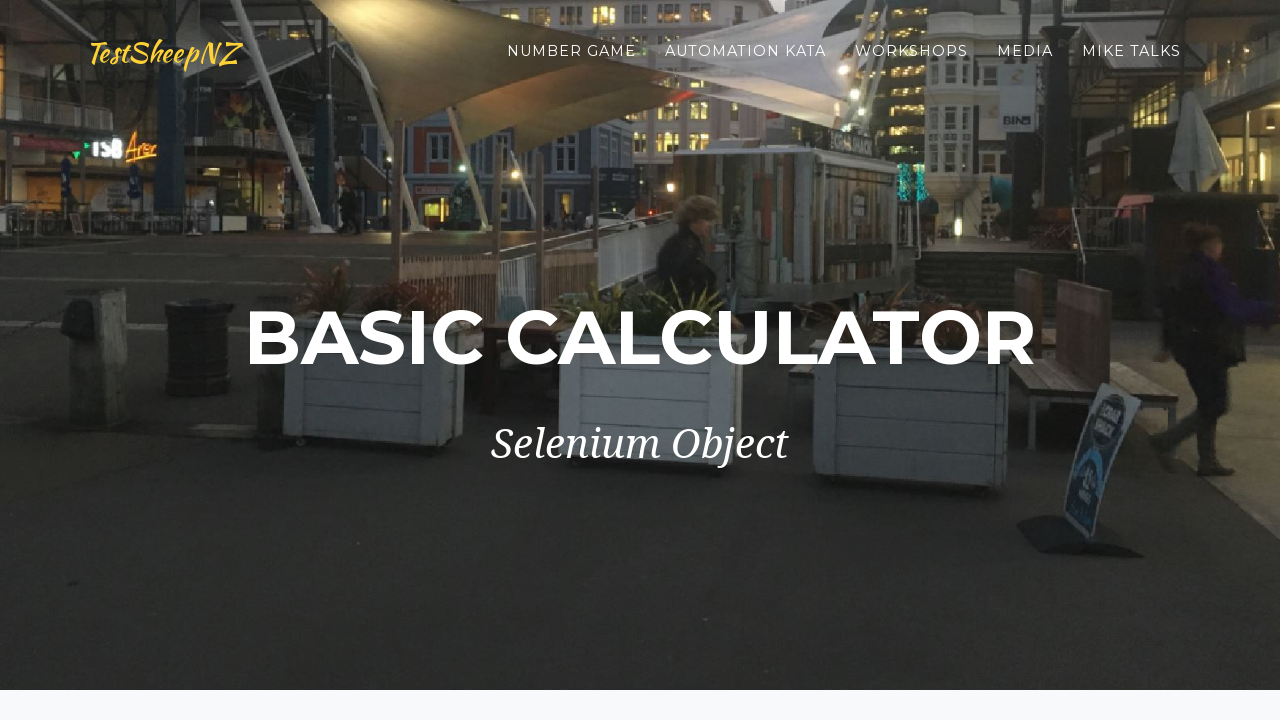

Filled first number field with '5' on #number1Field
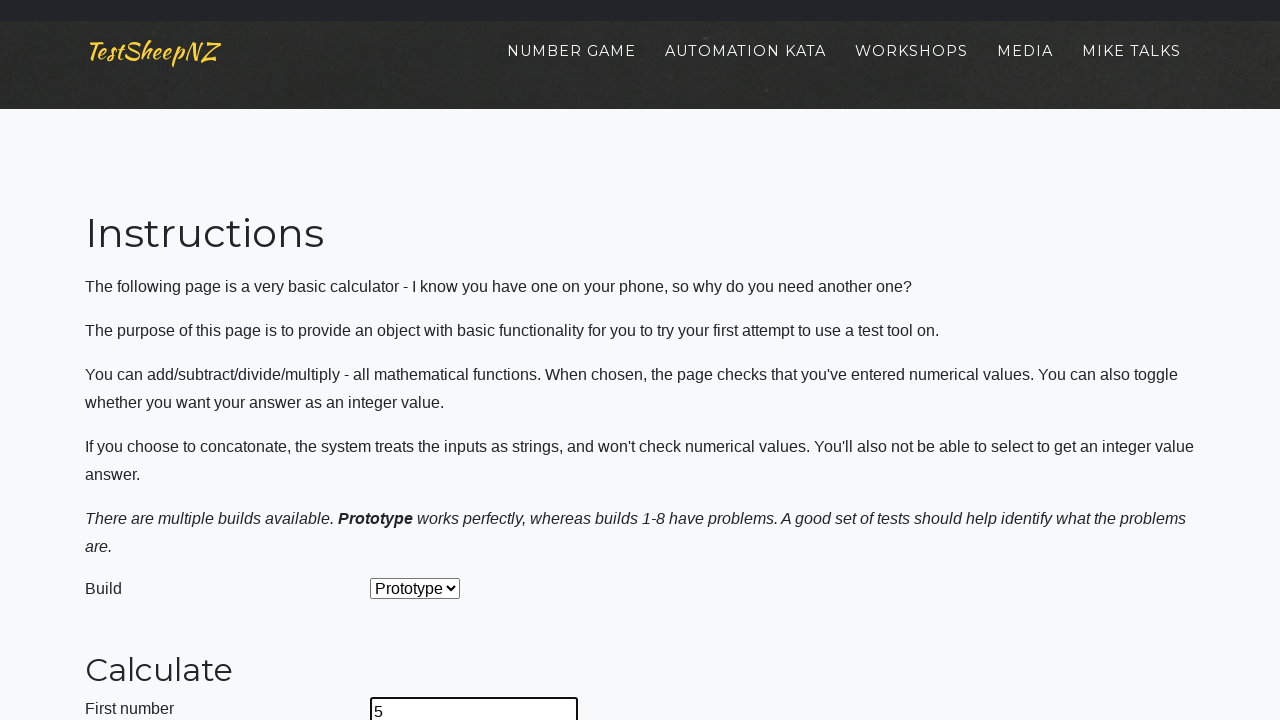

Filled second number field with '1' on #number2Field
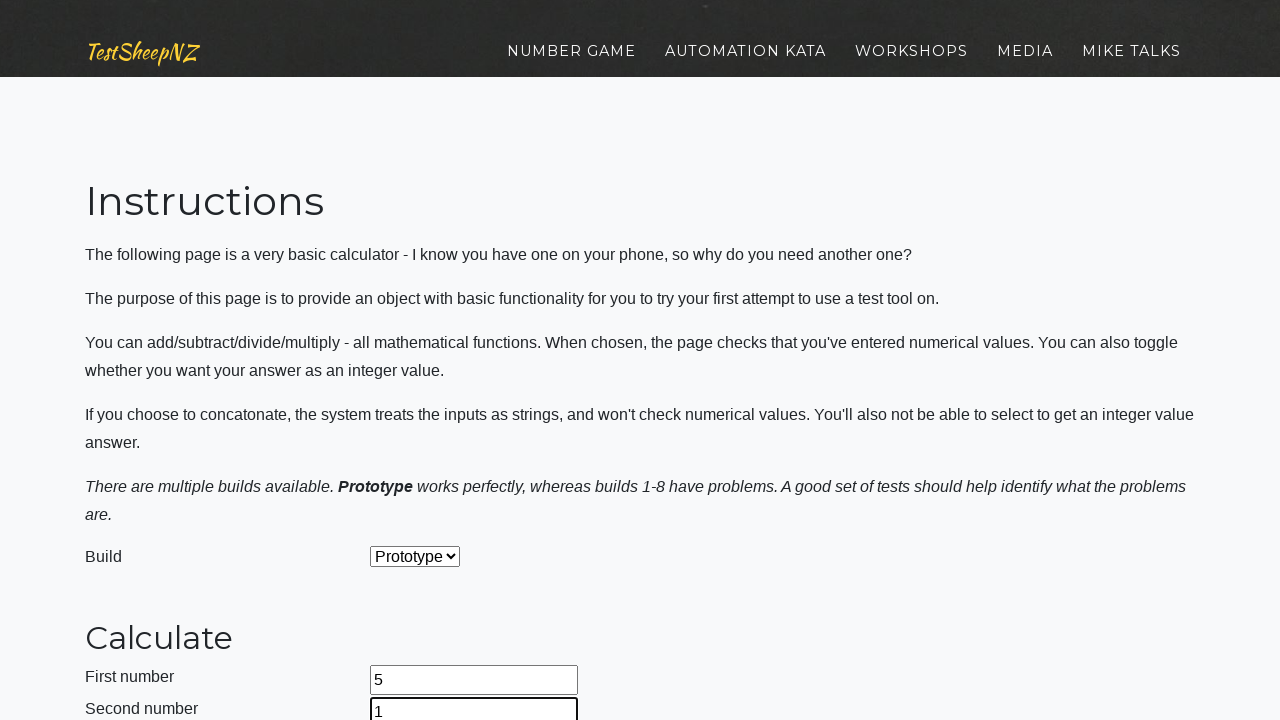

Selected 'Subtract' operation from dropdown on #selectOperationDropdown
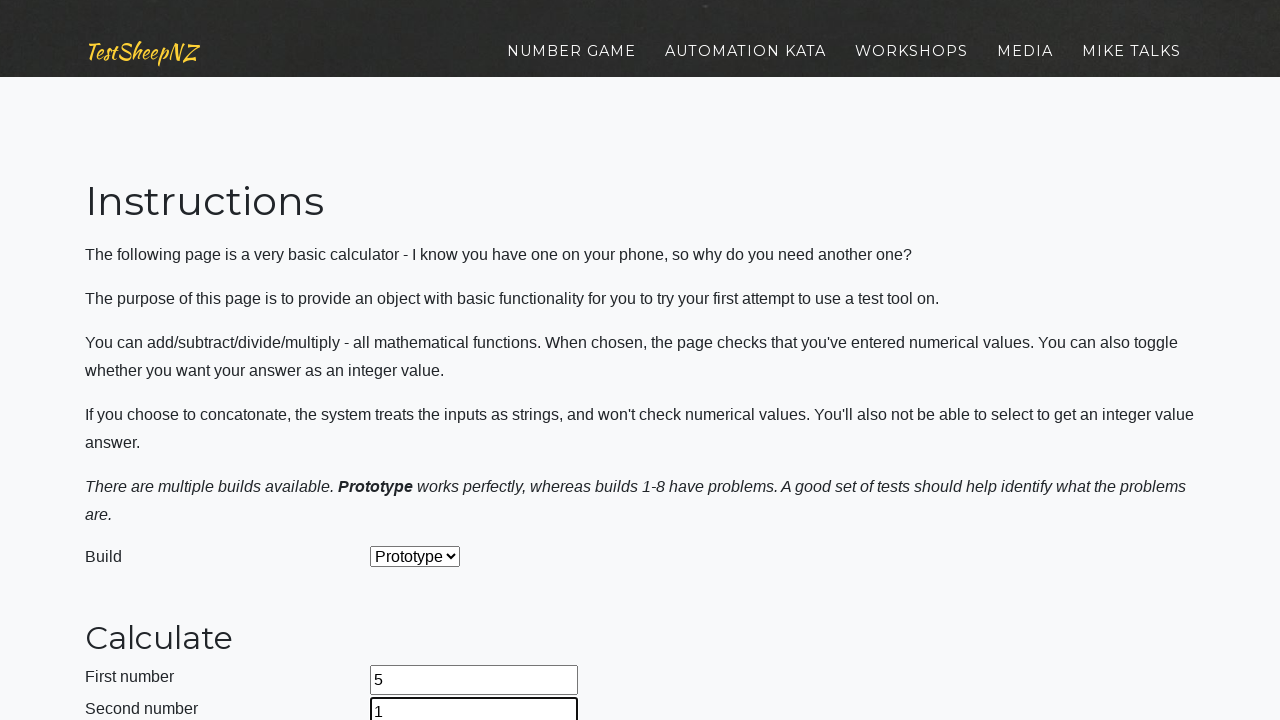

Clicked calculate button at (422, 361) on #calculateButton
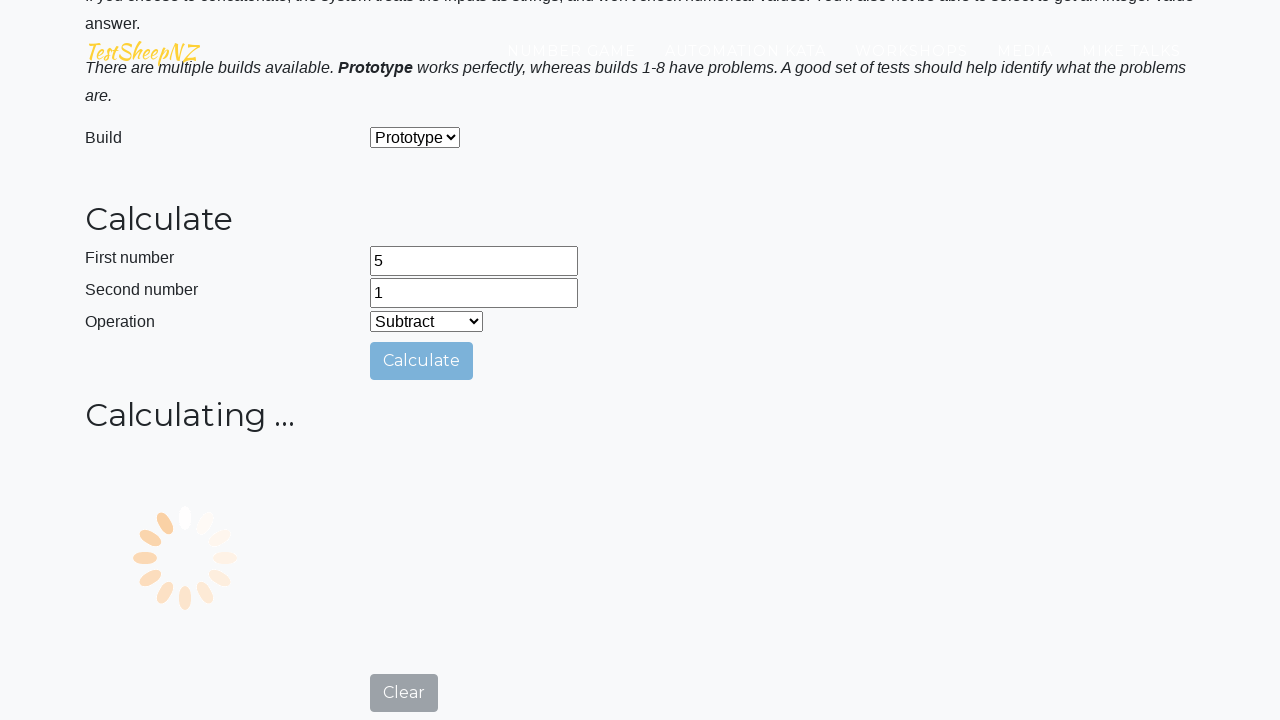

Result field loaded with answer
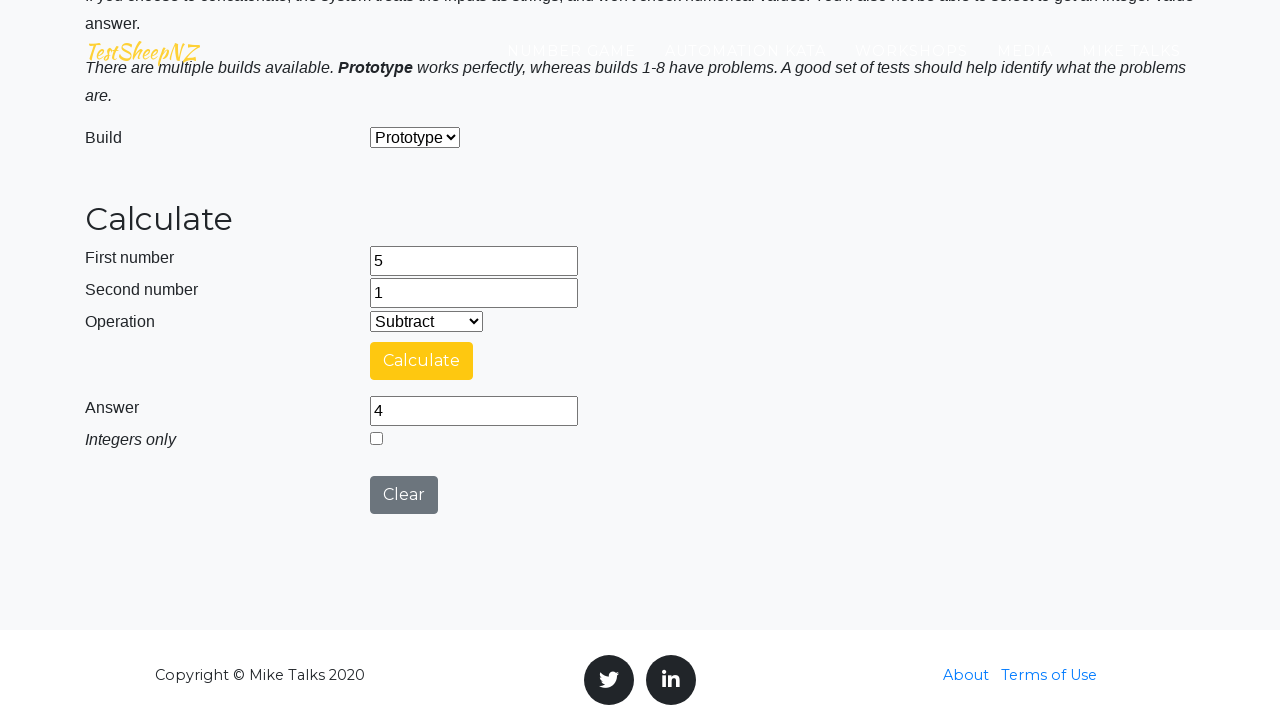

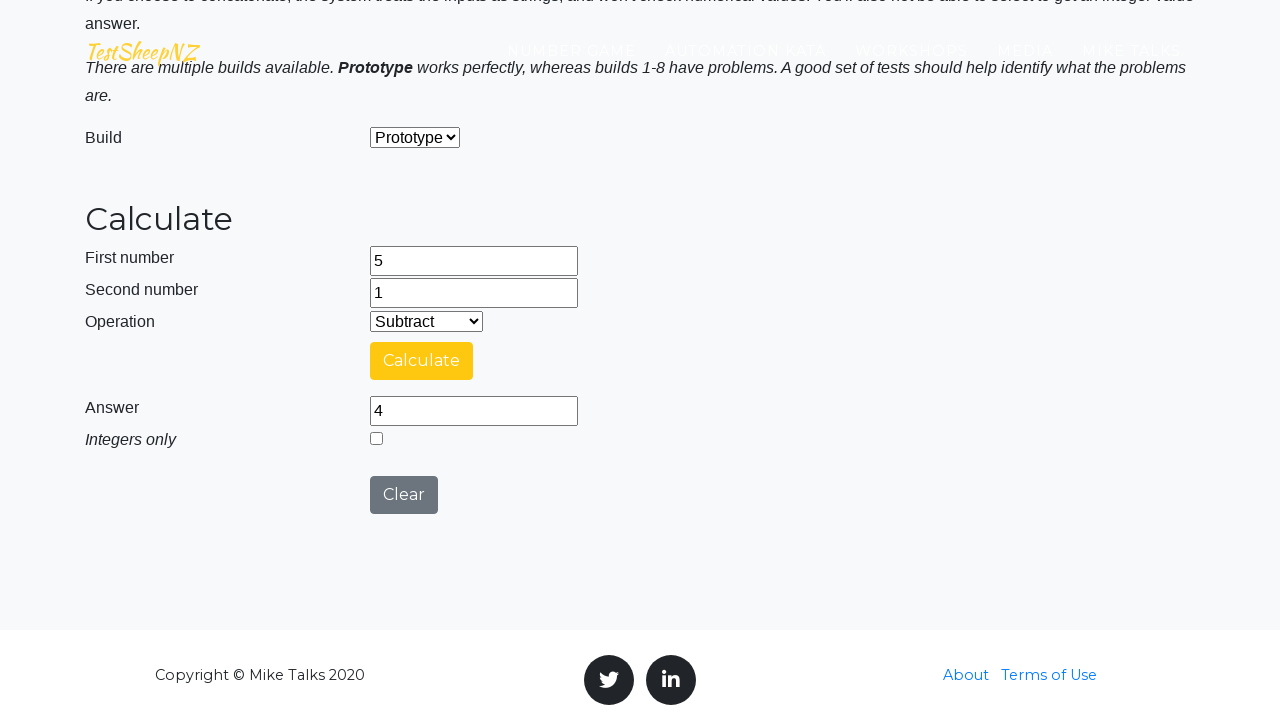